Navigates to the SEKO Logistics US homepage and verifies the page loads successfully

Starting URL: https://www.sekologistics.com/us/

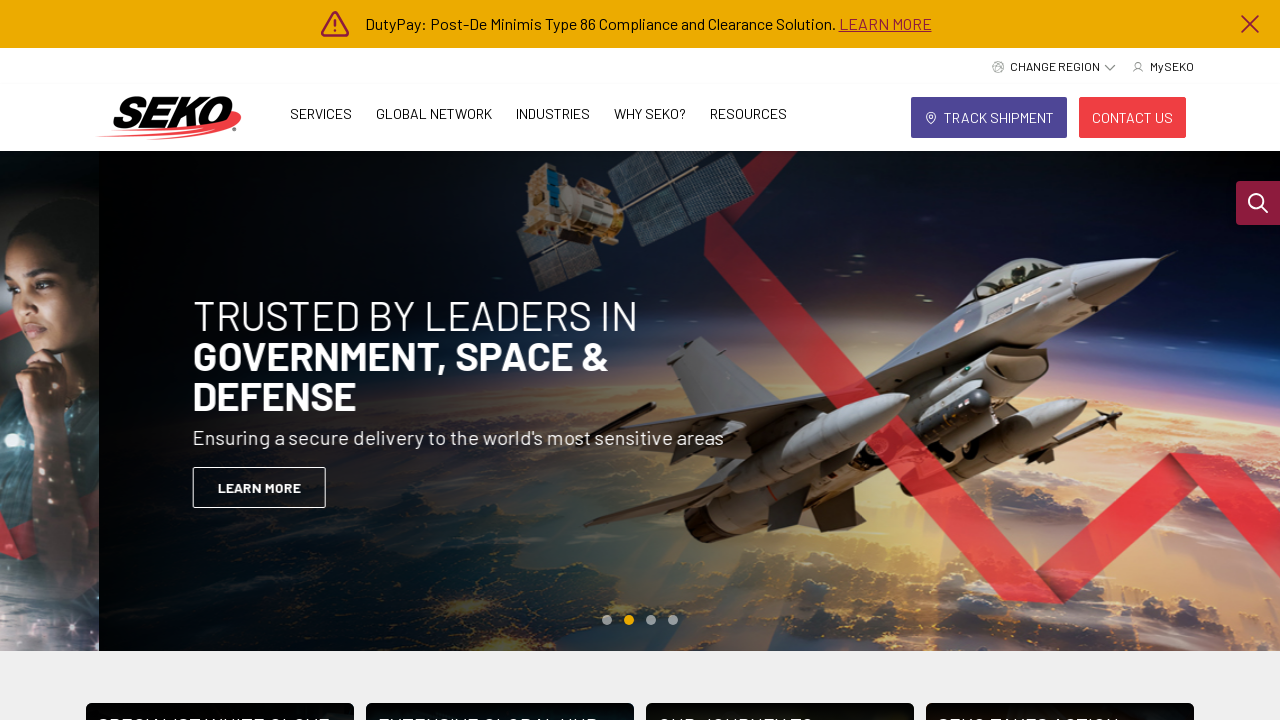

Waited for page DOM content to load
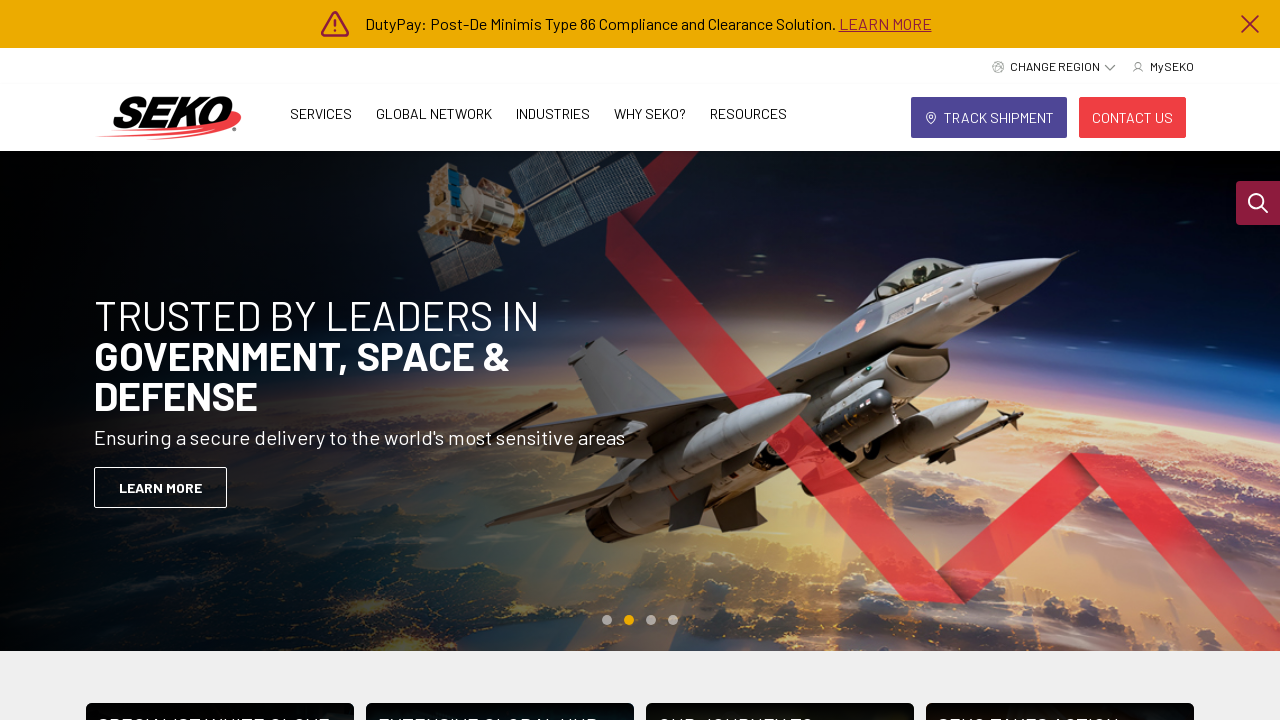

Verified body element is present on SEKO Logistics US homepage
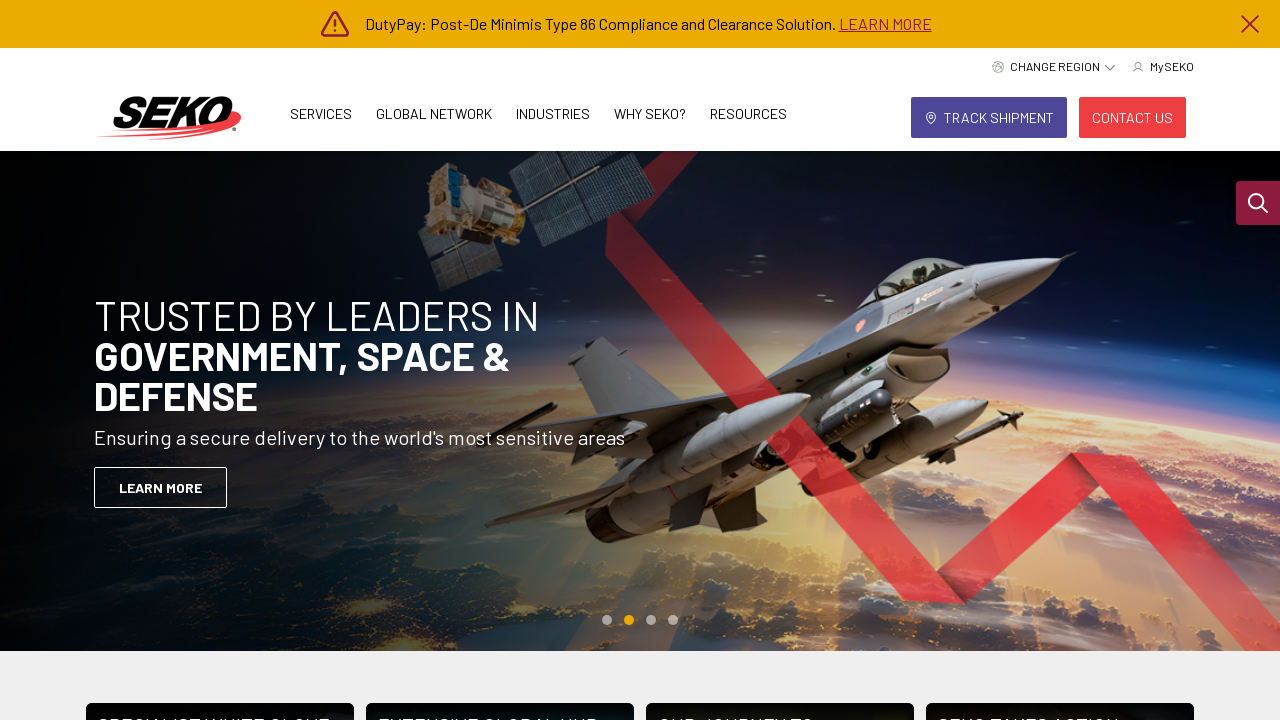

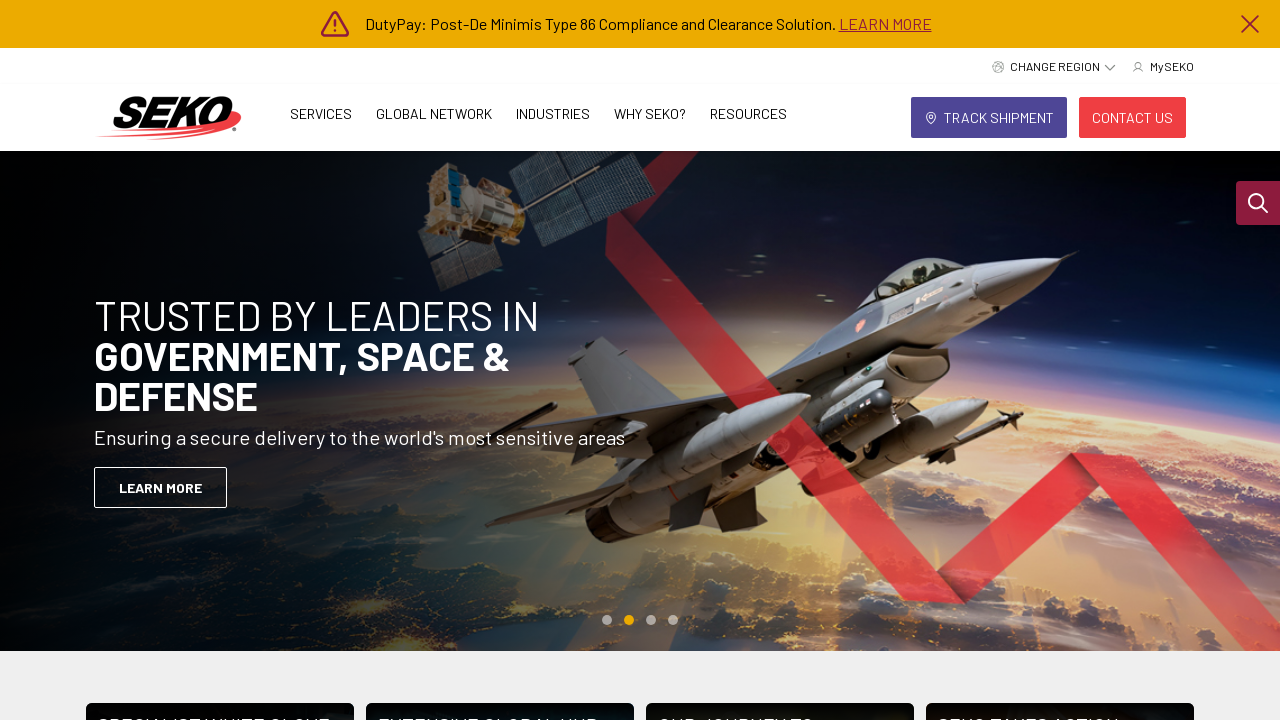